Tests various button interactions including clicking buttons, checking if buttons are enabled/disabled, getting button properties like position/color/size, performing mouse hover actions, and clicking image buttons

Starting URL: https://leafground.com/button.xhtml

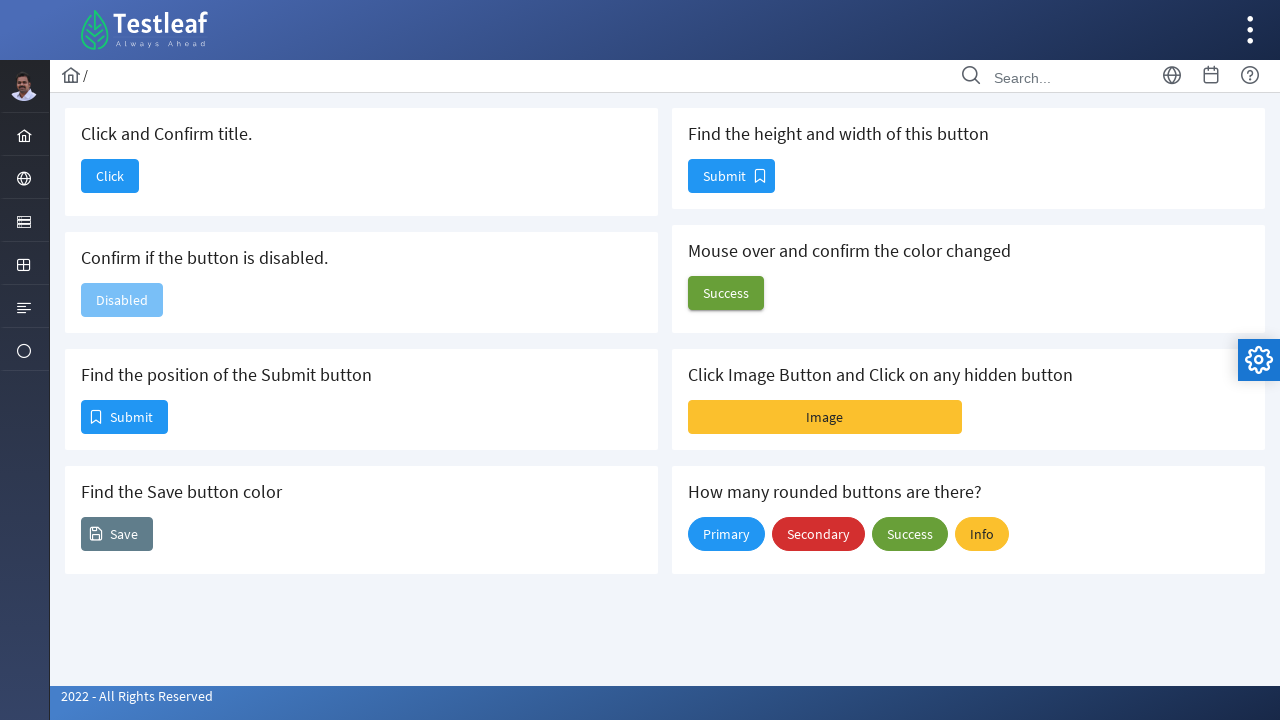

Clicked button to verify navigation at (110, 176) on button#j_idt88\:j_idt90 span.ui-button-text.ui-c
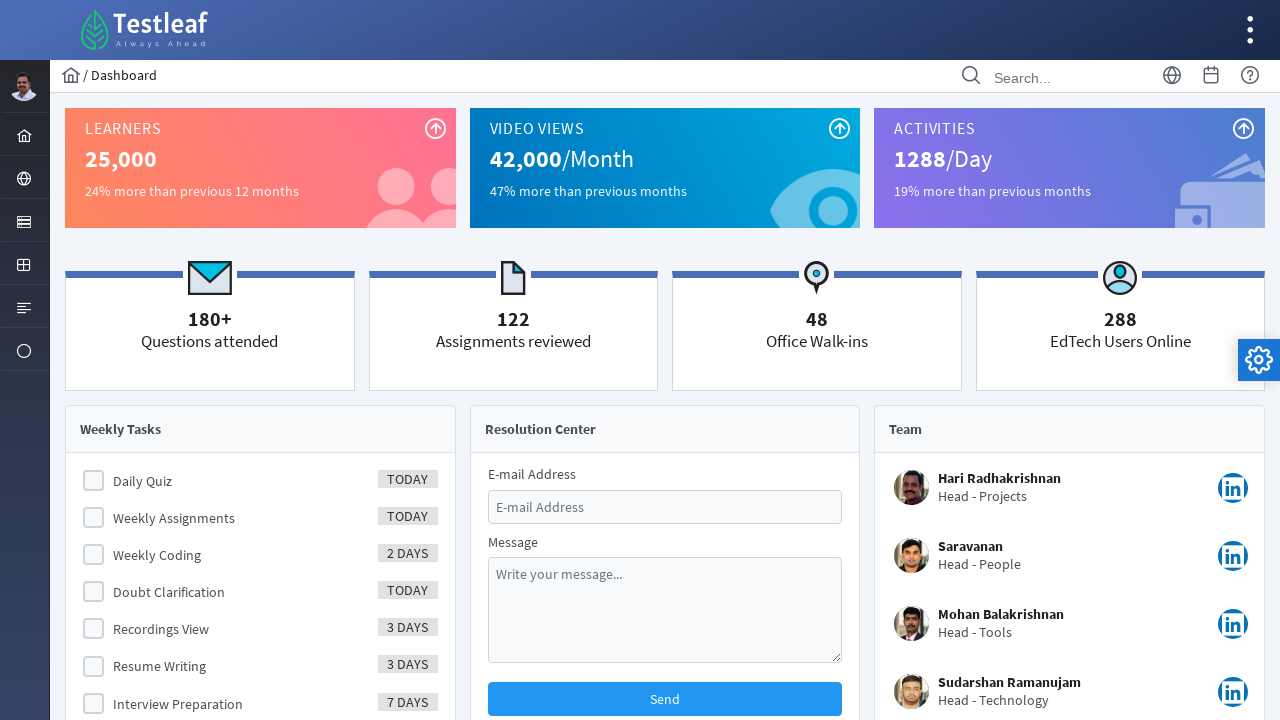

Navigated back to button page
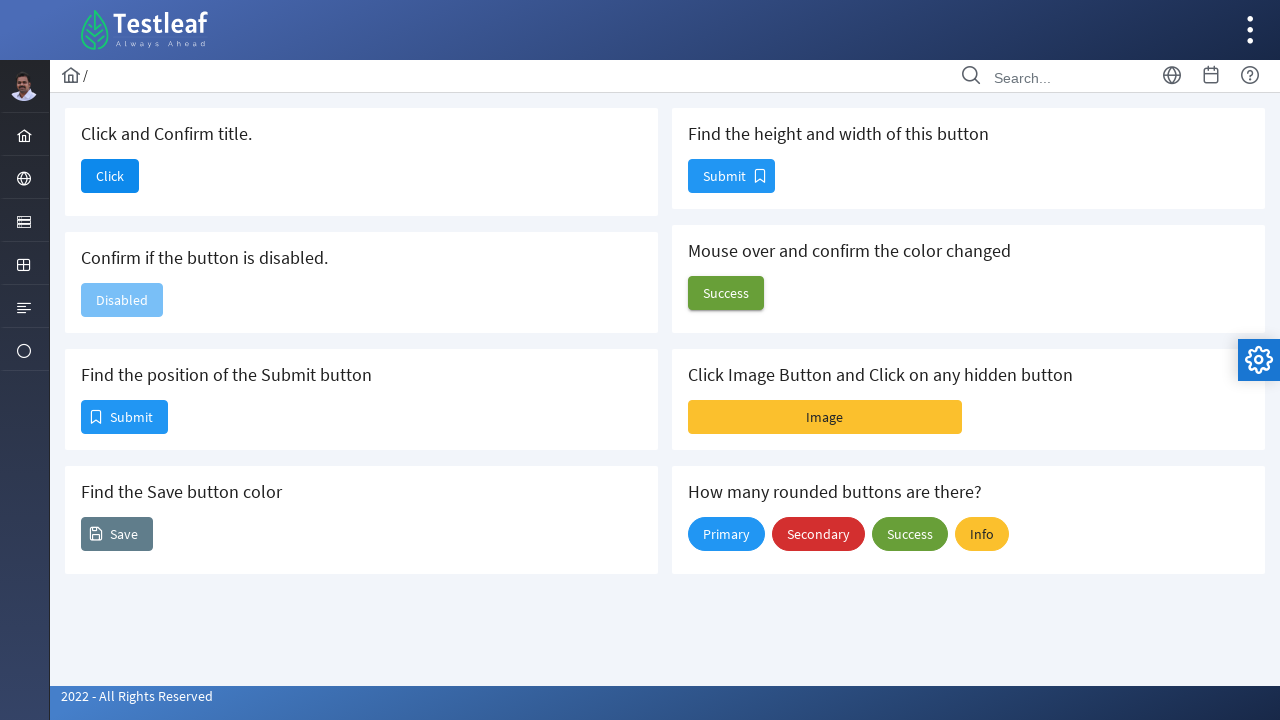

Checked if button is enabled: False
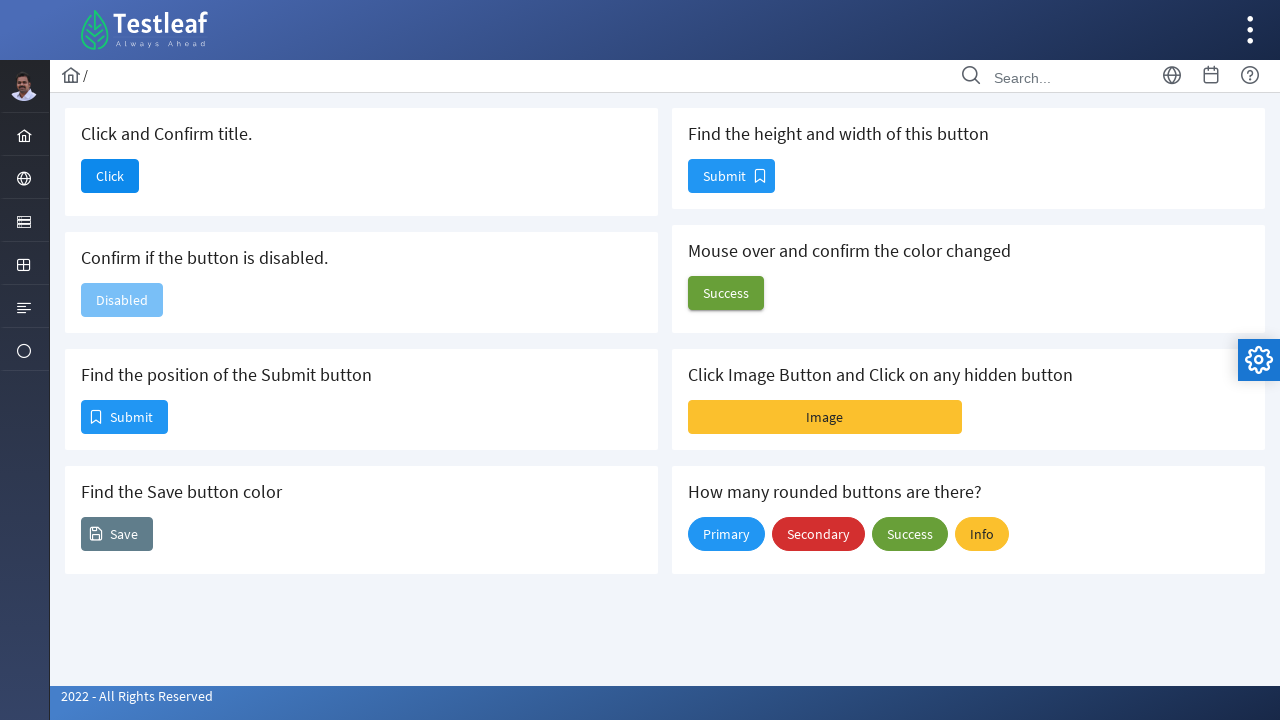

Retrieved button location: X=81, Y=400
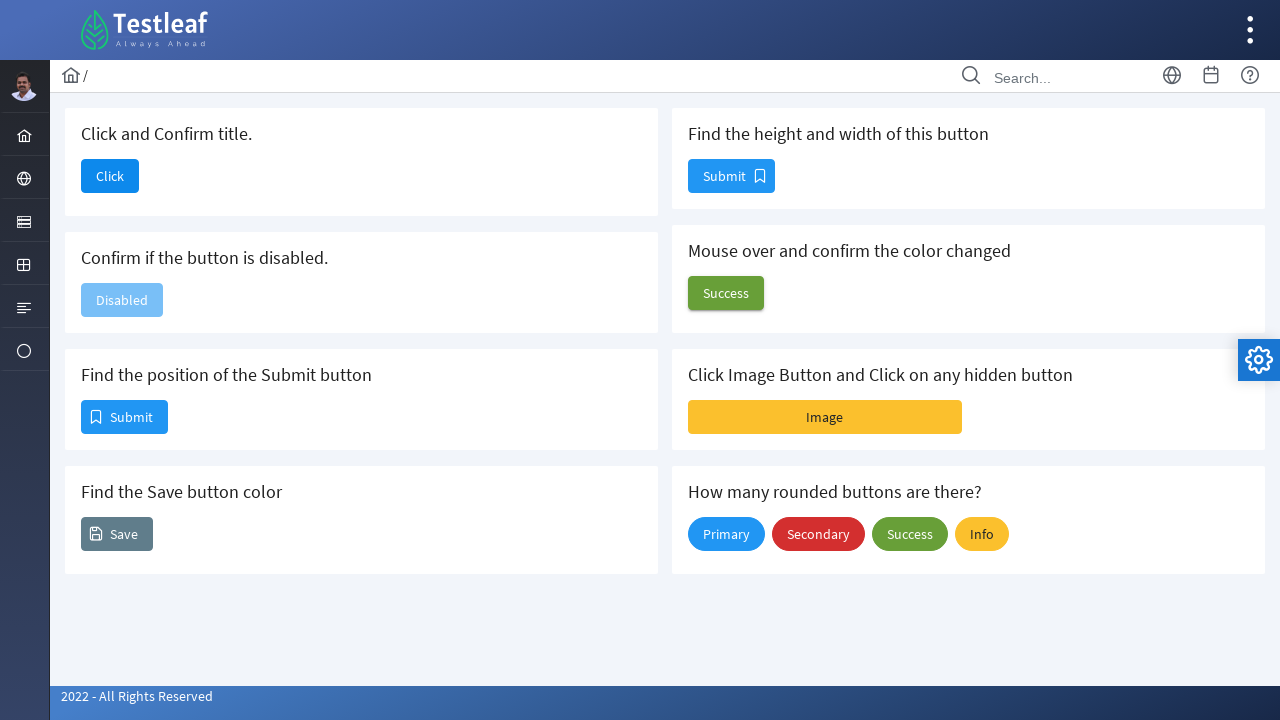

Retrieved button color: rgb(255, 255, 255)
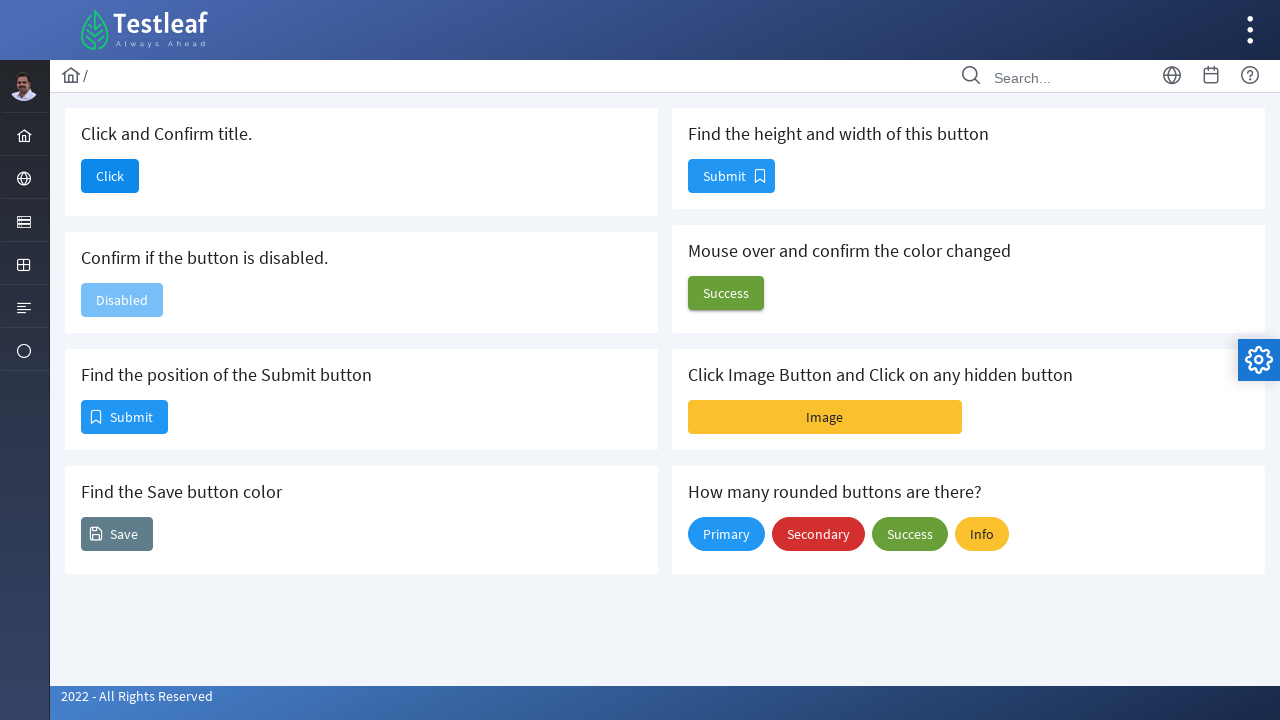

Retrieved button dimensions: Height=34, Width=87
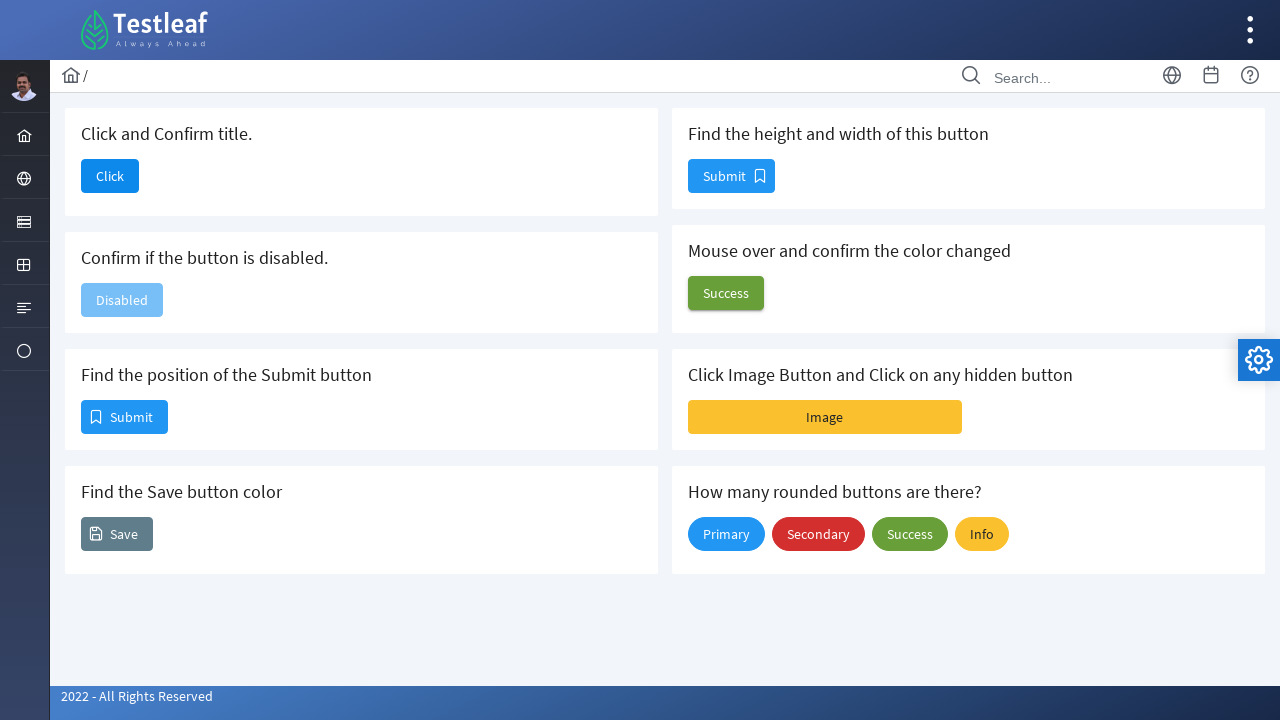

Retrieved initial button background color: rgb(104, 159, 56)
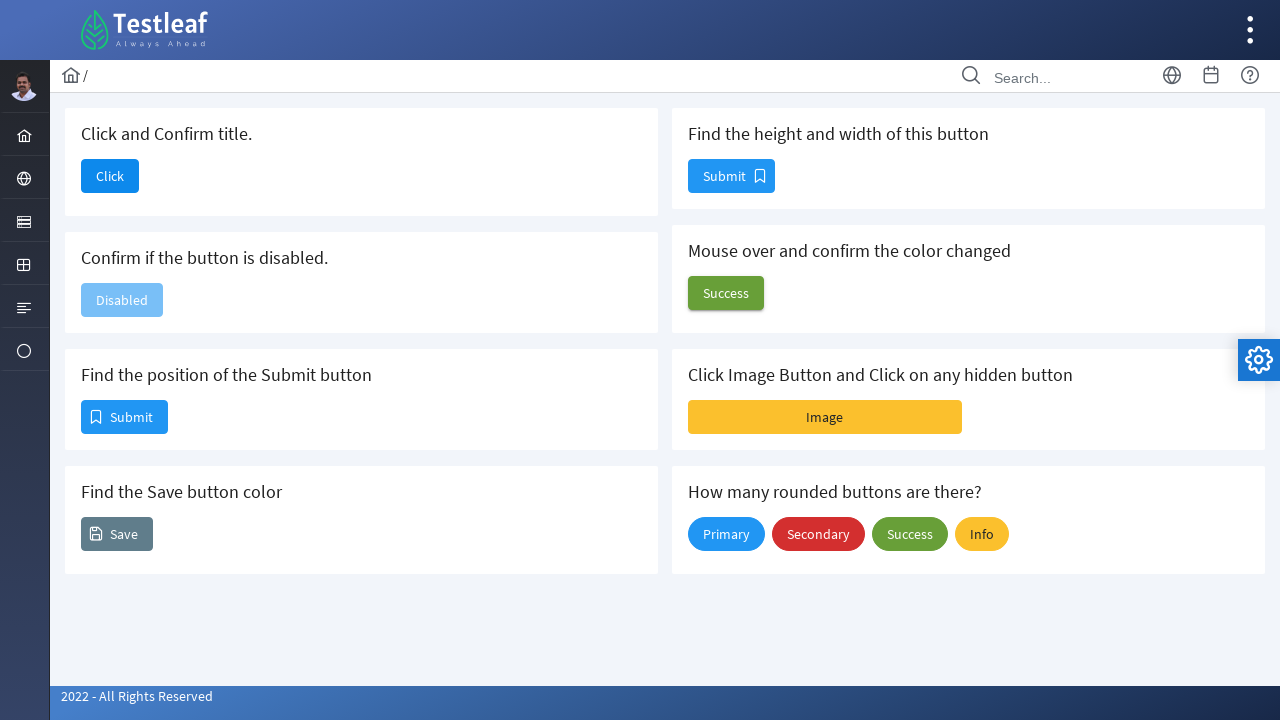

Hovered over button to check hover state at (726, 293) on button#j_idt88\:j_idt100
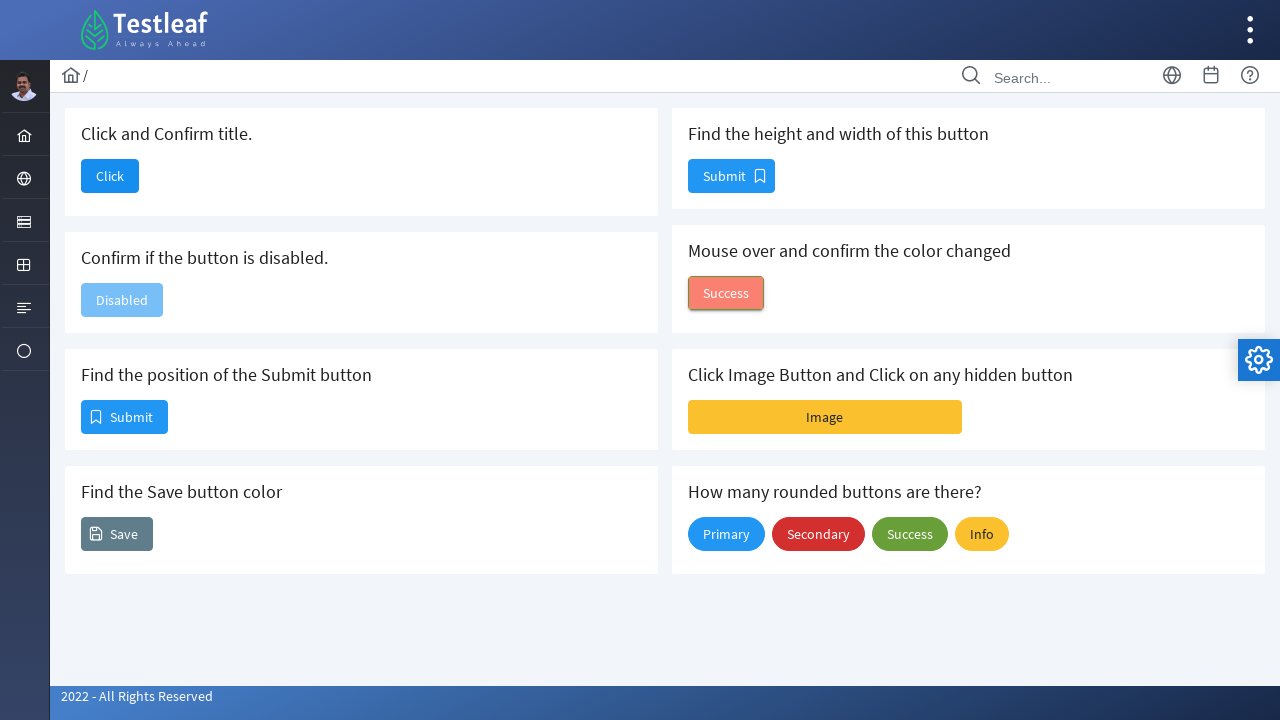

Retrieved button background color after hover: rgb(250, 128, 114)
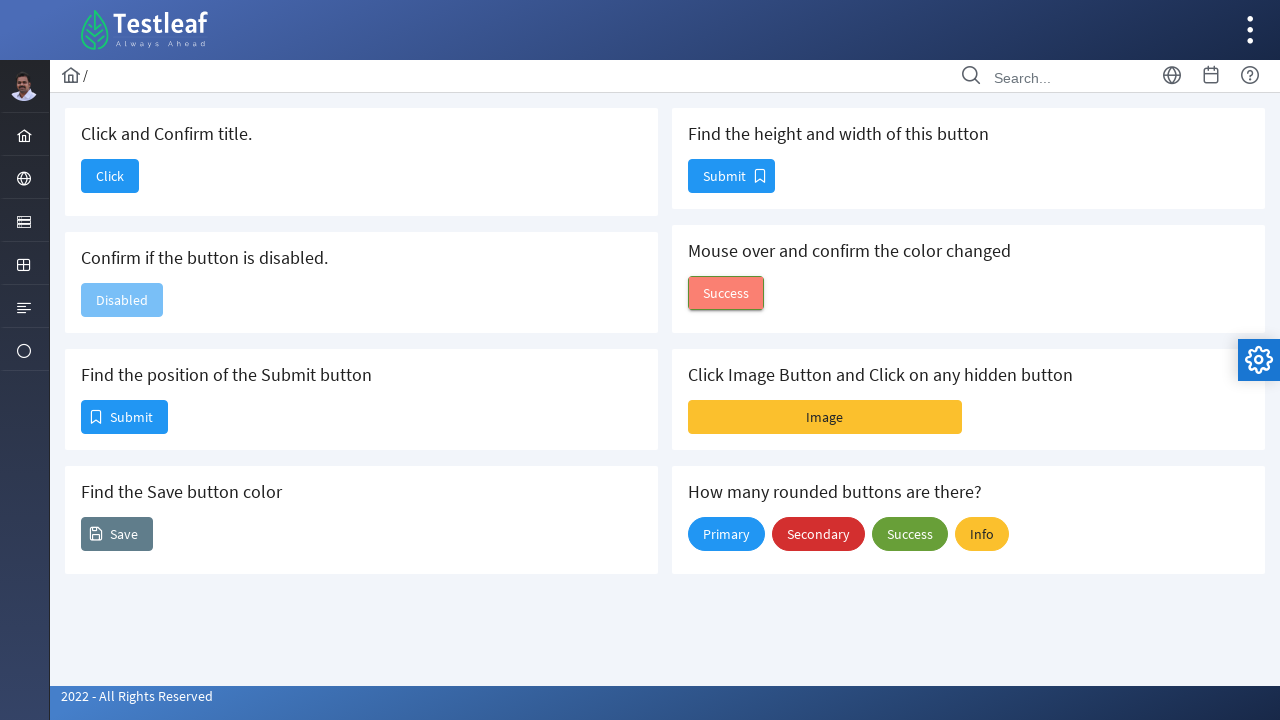

Clicked image button at (825, 417) on button#j_idt88\:j_idt102\:imageBtn
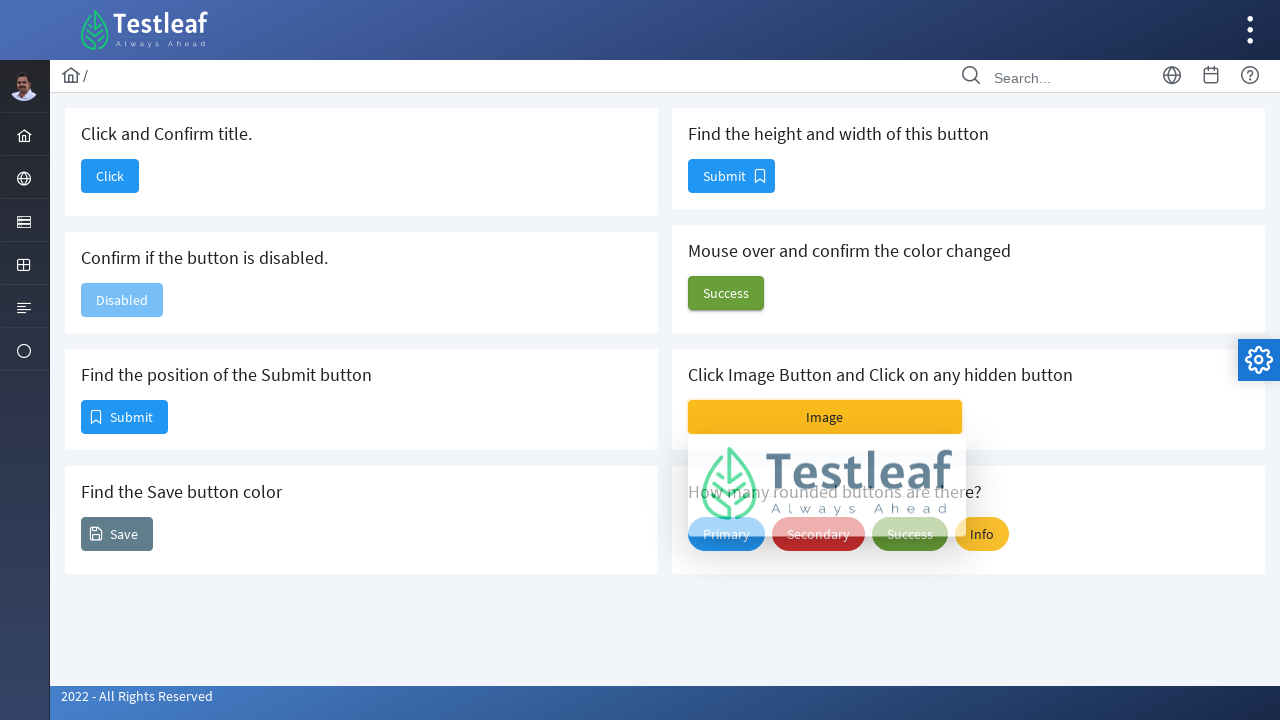

Clicked image that appeared after clicking image button at (827, 488) on img#j_idt88\:j_idt102\:j_idt104
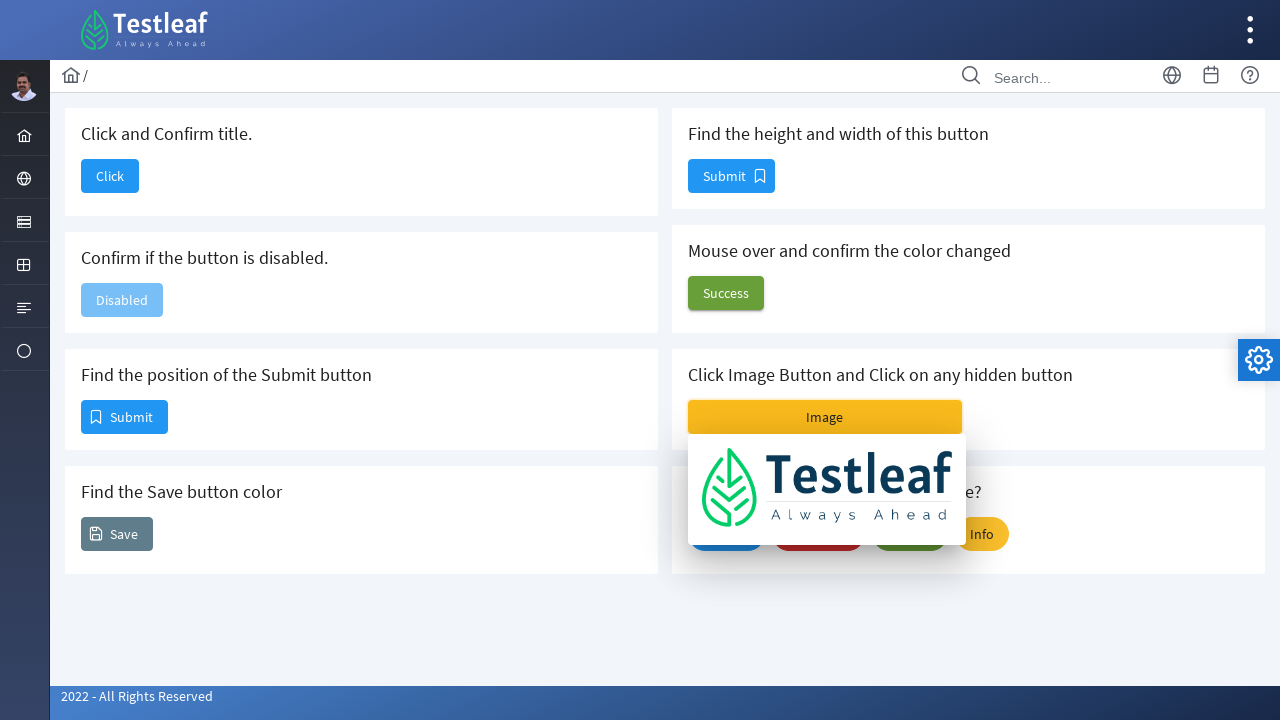

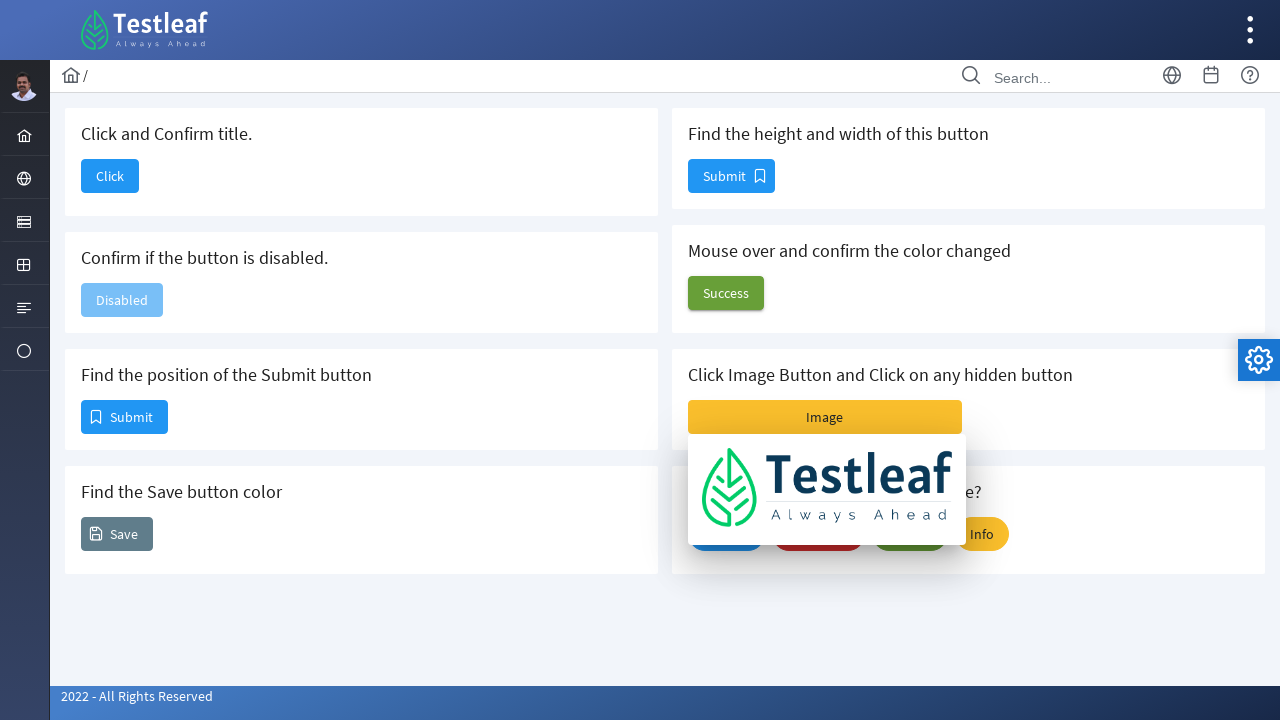